Tests that edits are cancelled when pressing Escape key.

Starting URL: https://demo.playwright.dev/todomvc

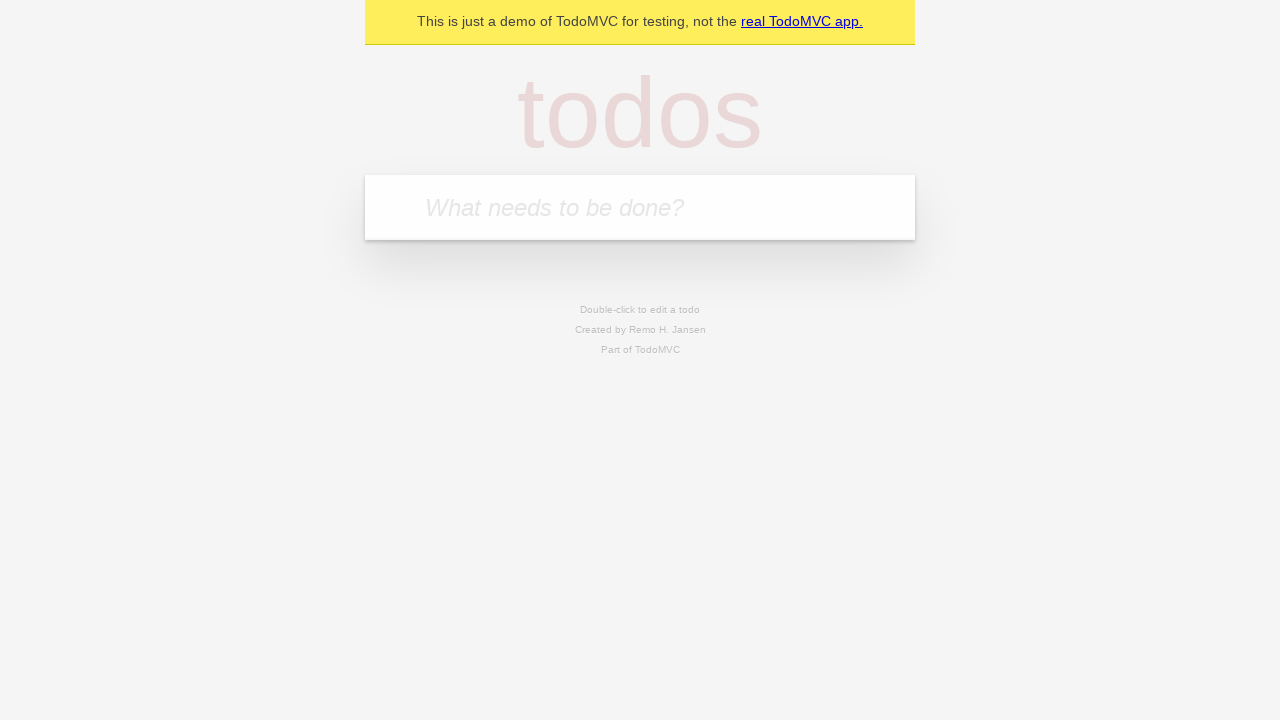

Filled new-todo field with 'buy some cheese' on .new-todo
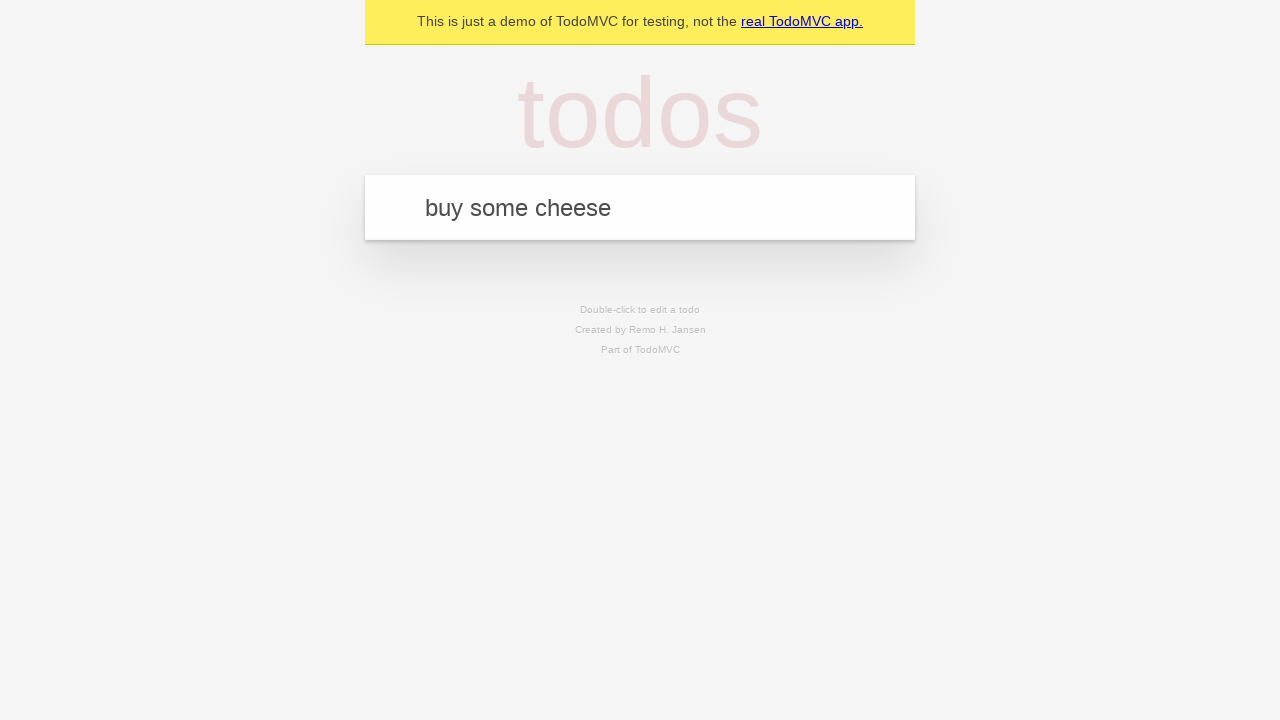

Pressed Enter to create first todo on .new-todo
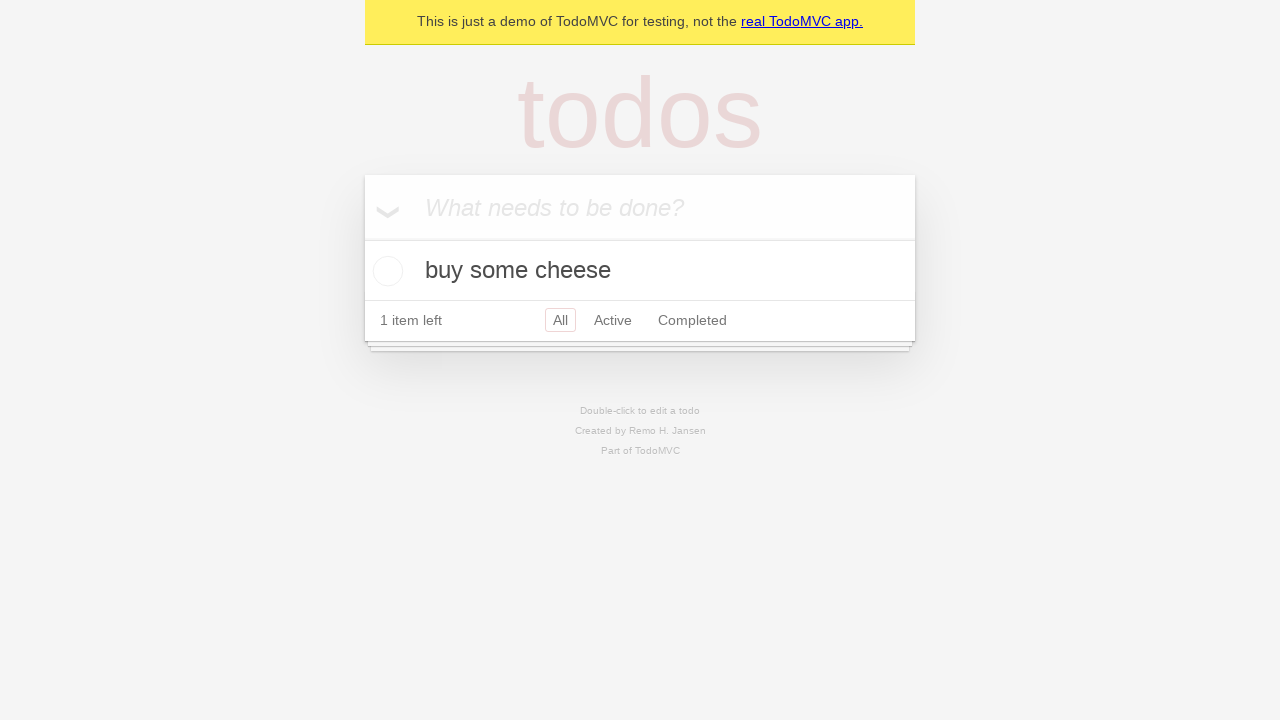

Filled new-todo field with 'feed the cat' on .new-todo
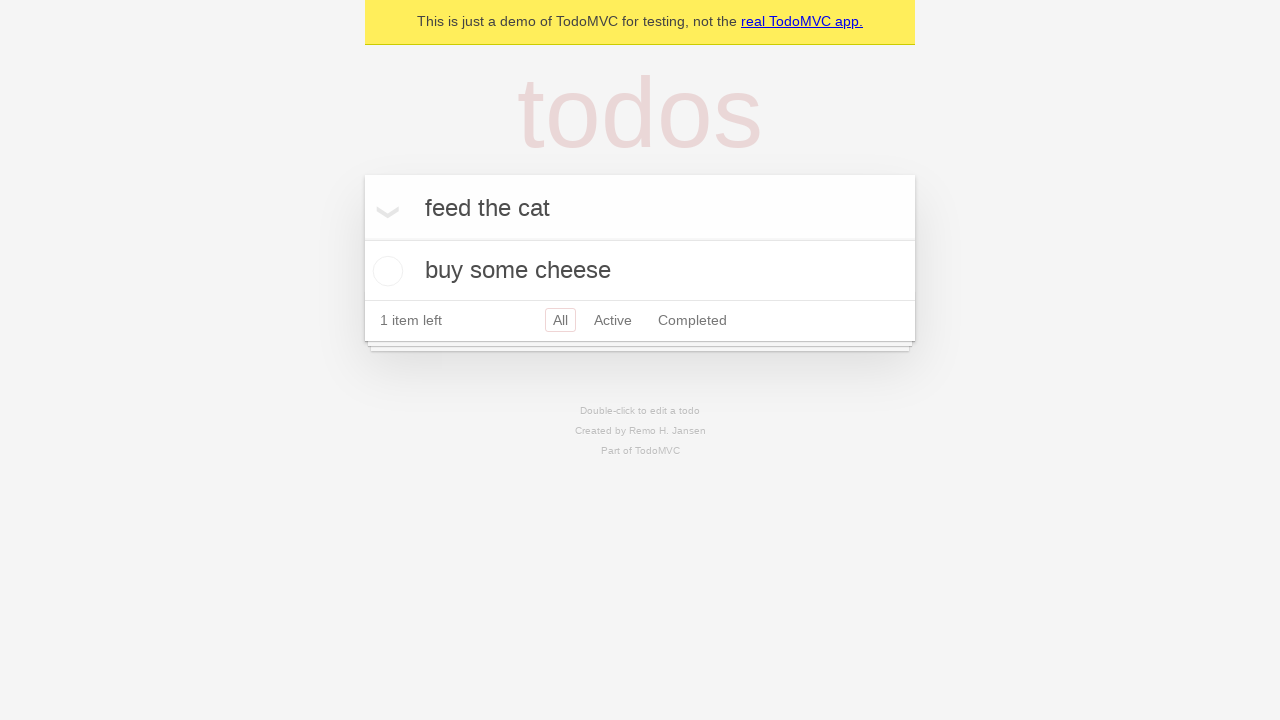

Pressed Enter to create second todo on .new-todo
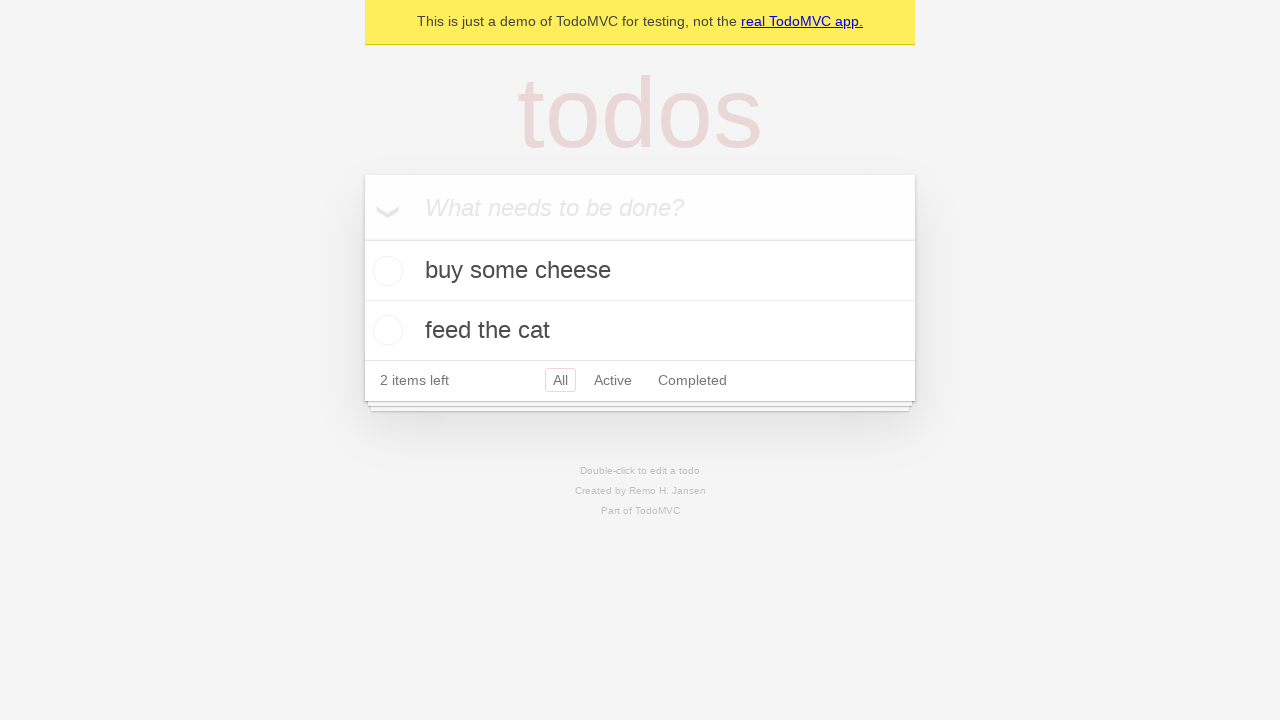

Filled new-todo field with 'book a doctors appointment' on .new-todo
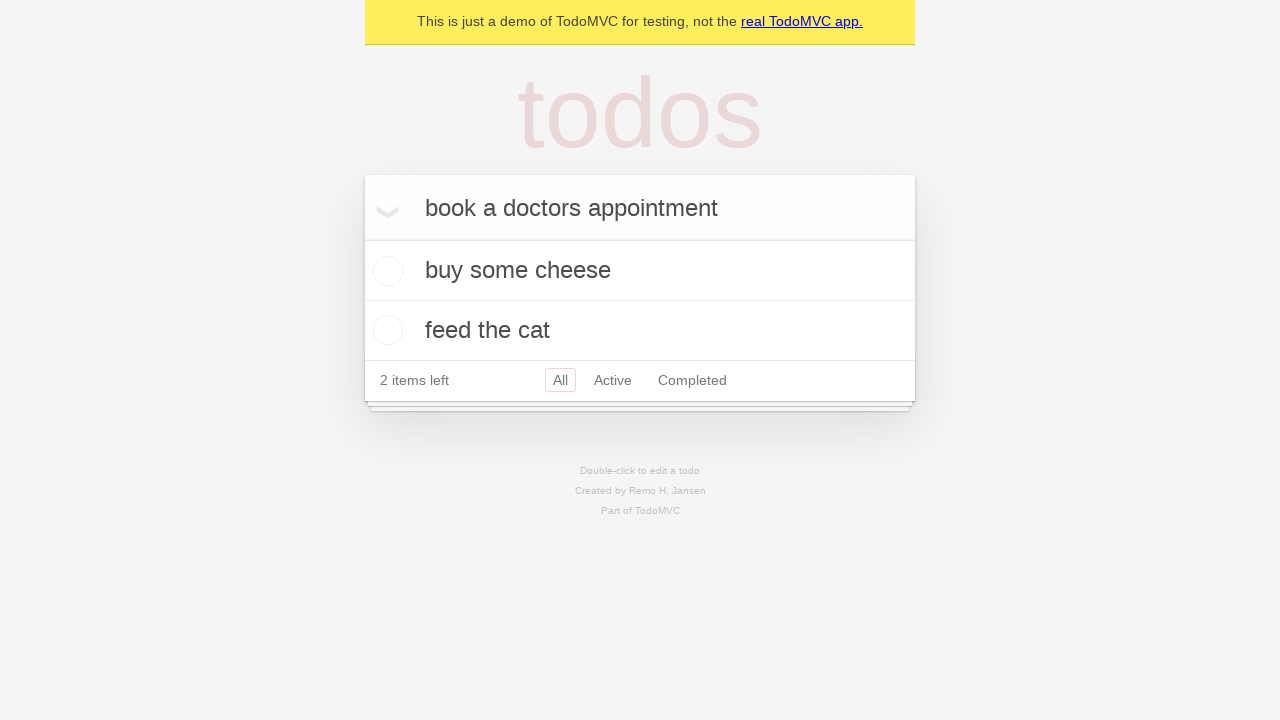

Pressed Enter to create third todo on .new-todo
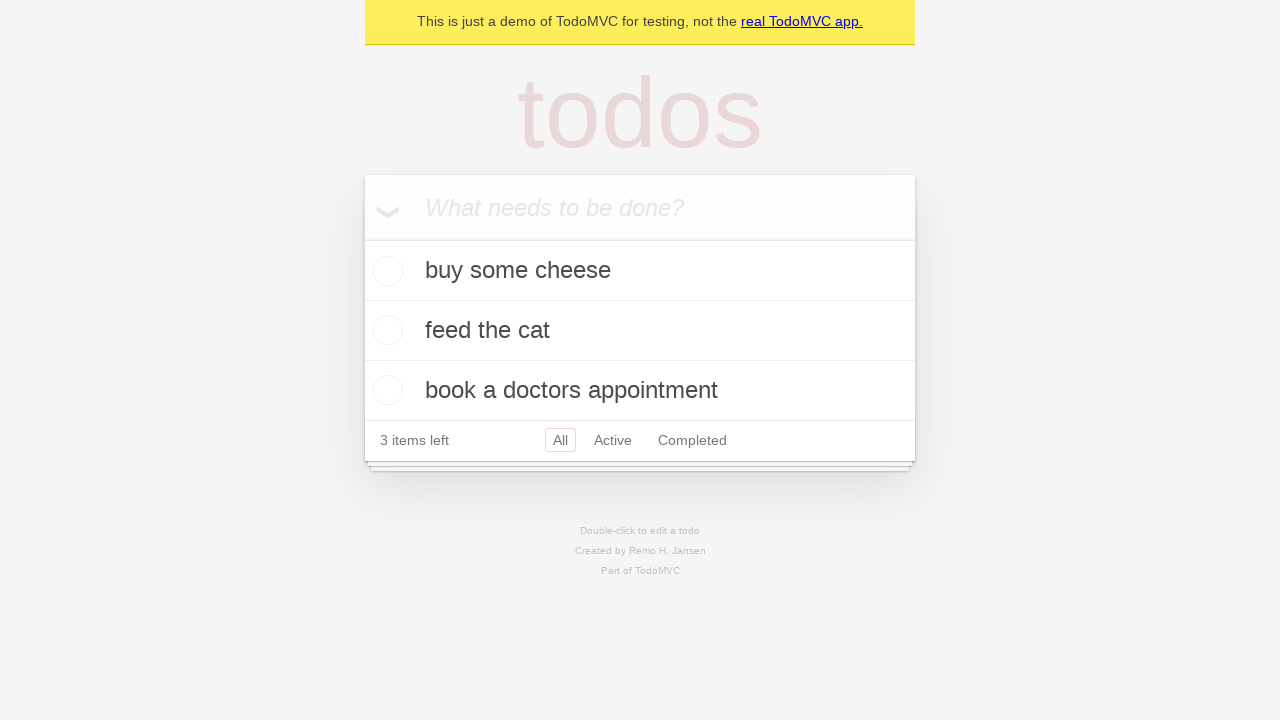

Waited for third todo to load in the list
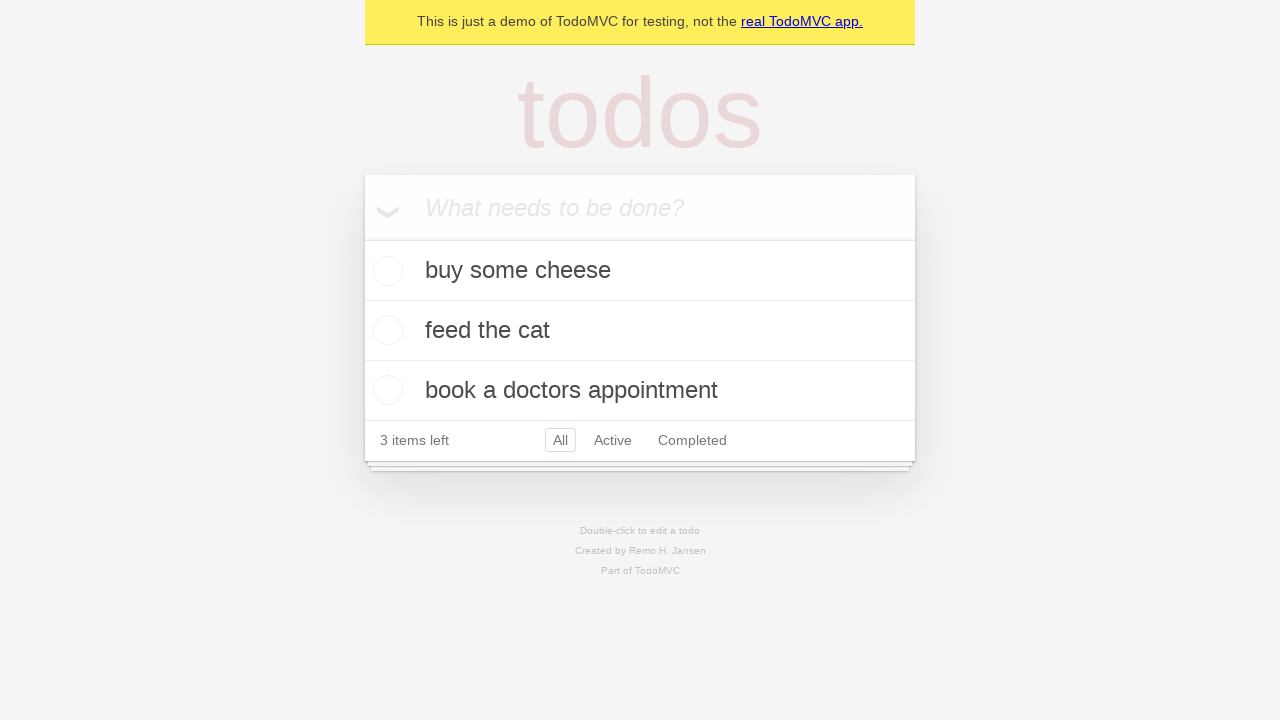

Located all todo items in the list
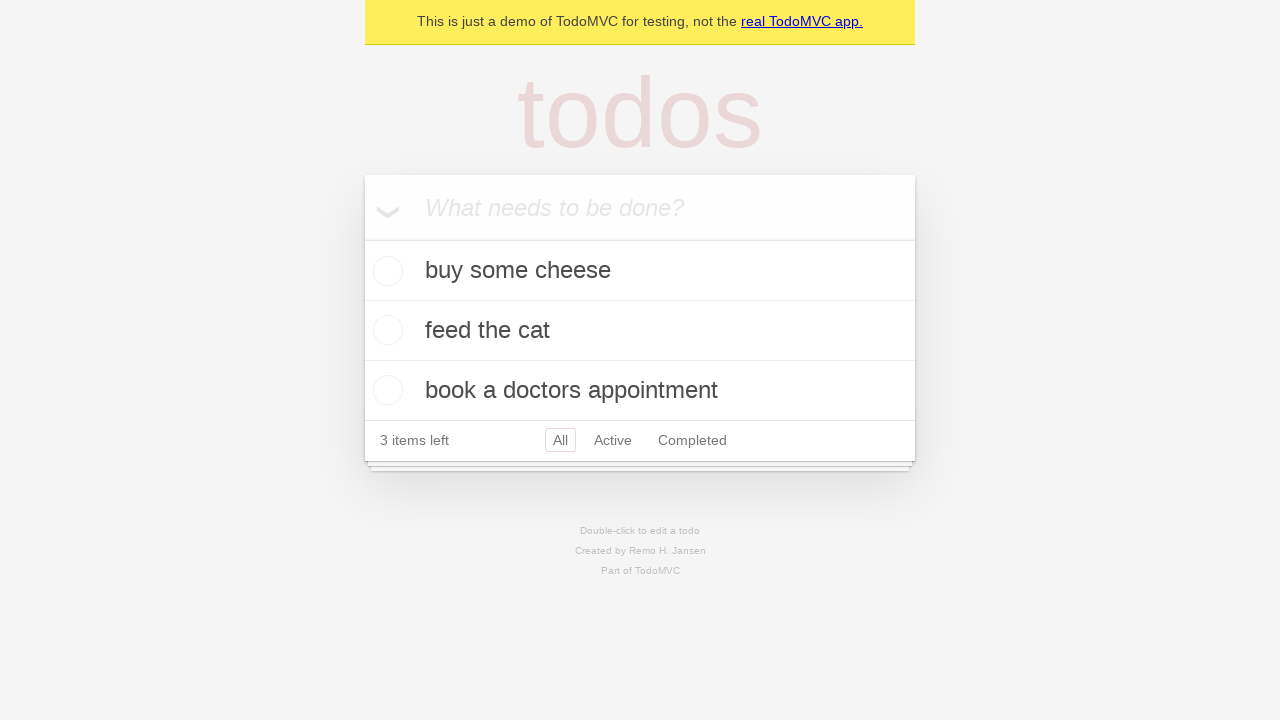

Double-clicked second todo to enter edit mode at (640, 331) on .todo-list li >> nth=1
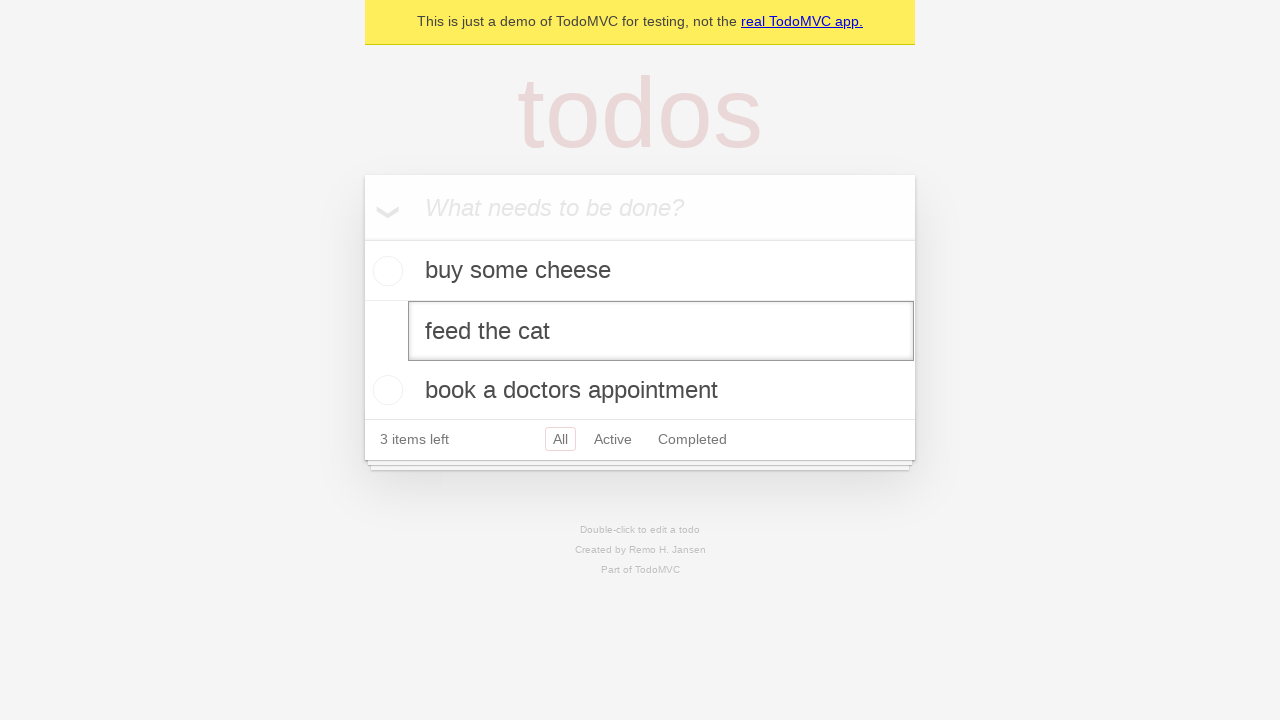

Pressed Escape key to cancel edits on the second todo on .todo-list li >> nth=1 >> .edit
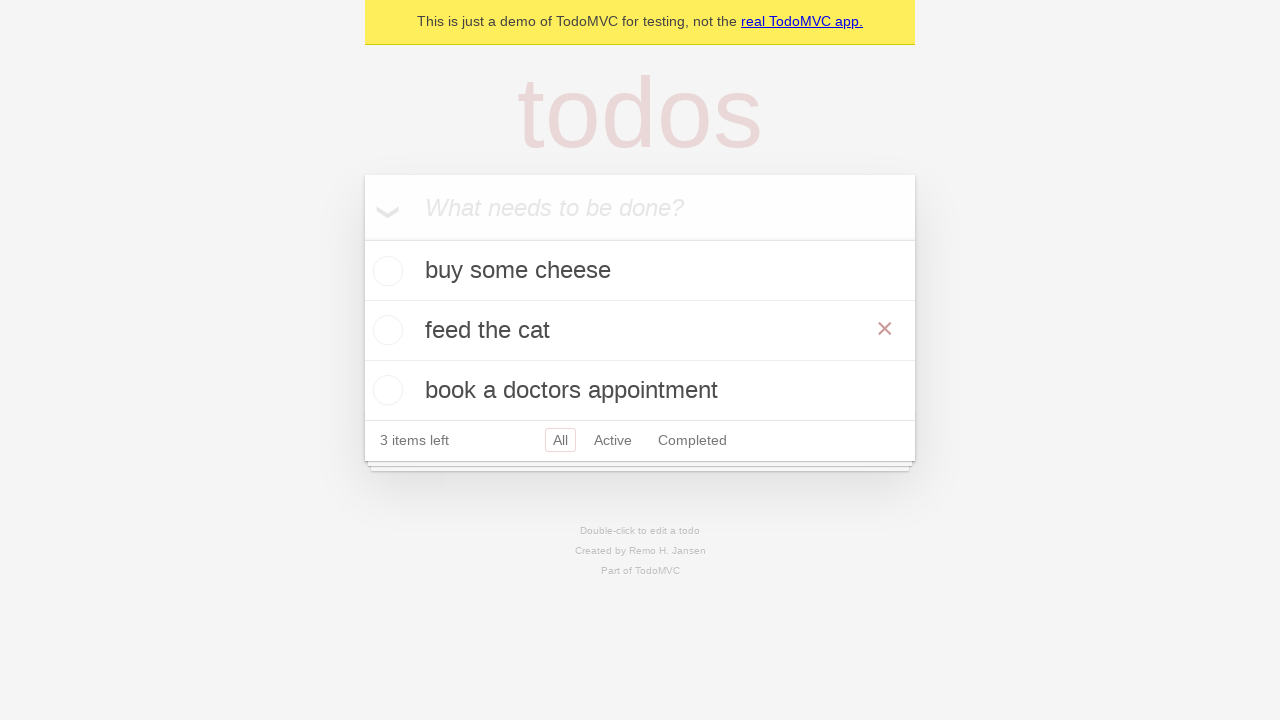

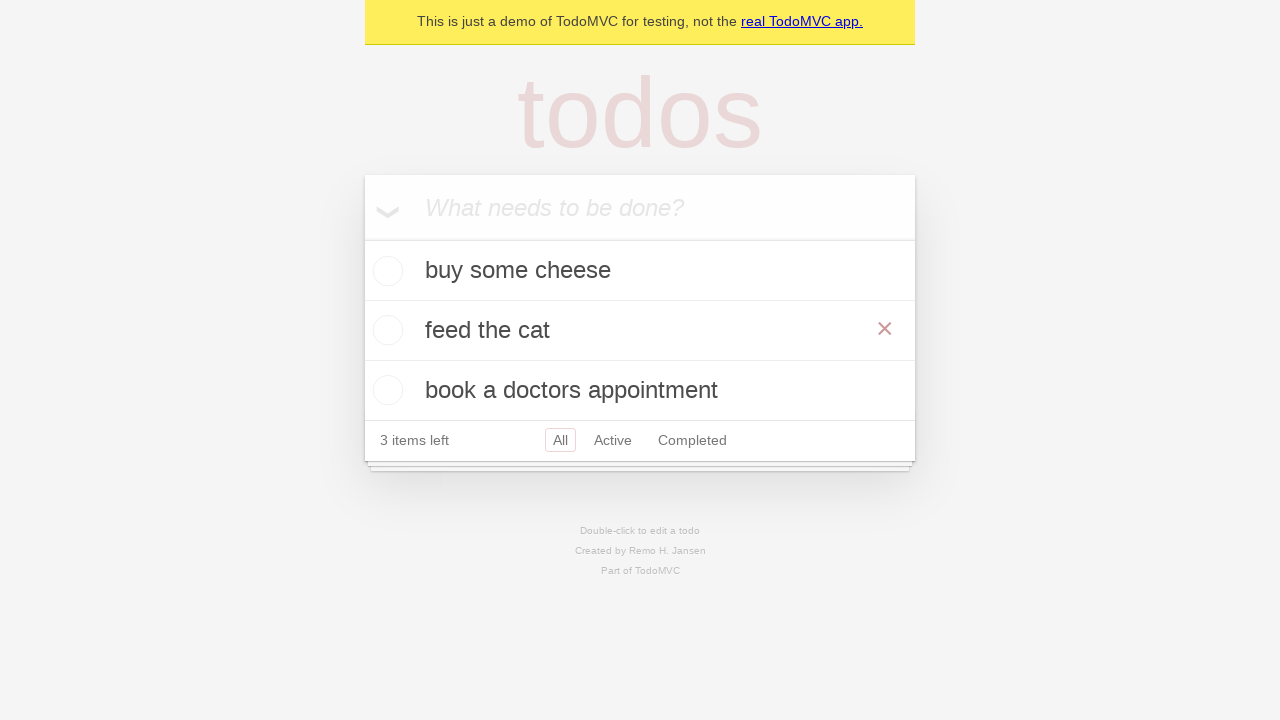